Tests link functionality on DemoQA by navigating to the Elements section, then to the Links page, and clicking on simple and dynamic links.

Starting URL: https://demoqa.com/droppable

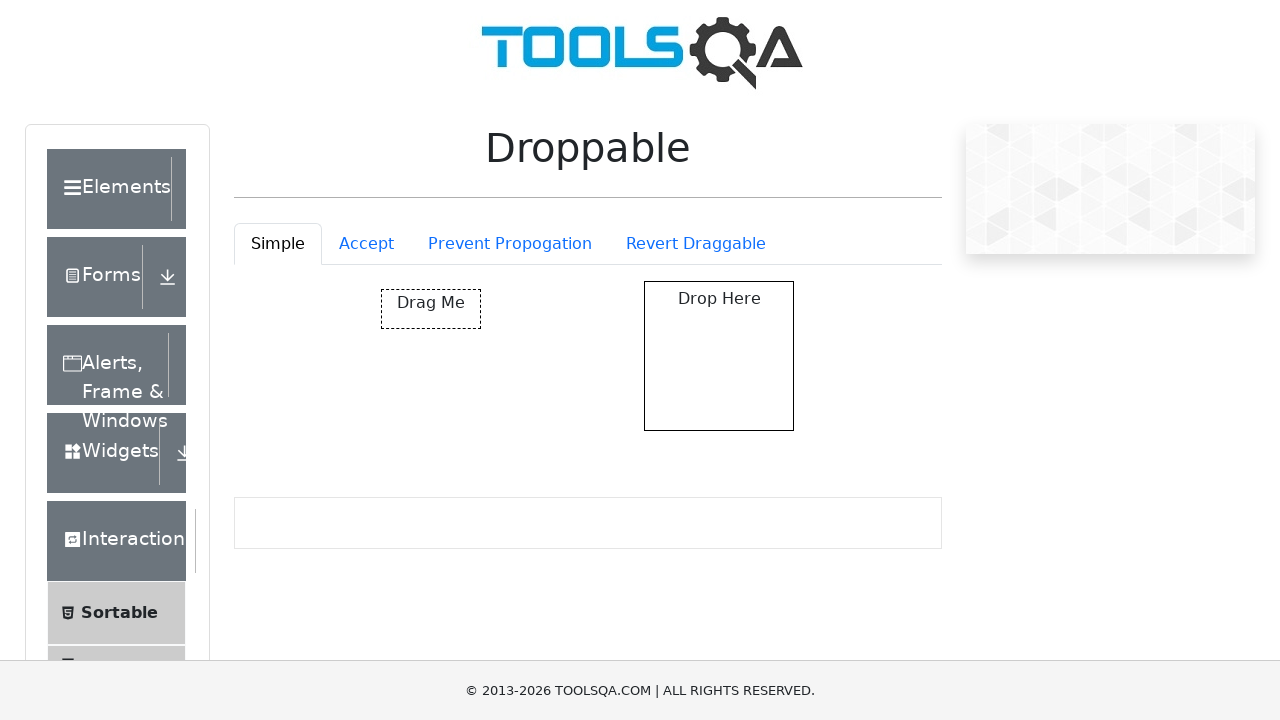

Clicked on Elements section icon at (196, 189) on xpath=//div[text()='Elements']/..//div[@class='icon']
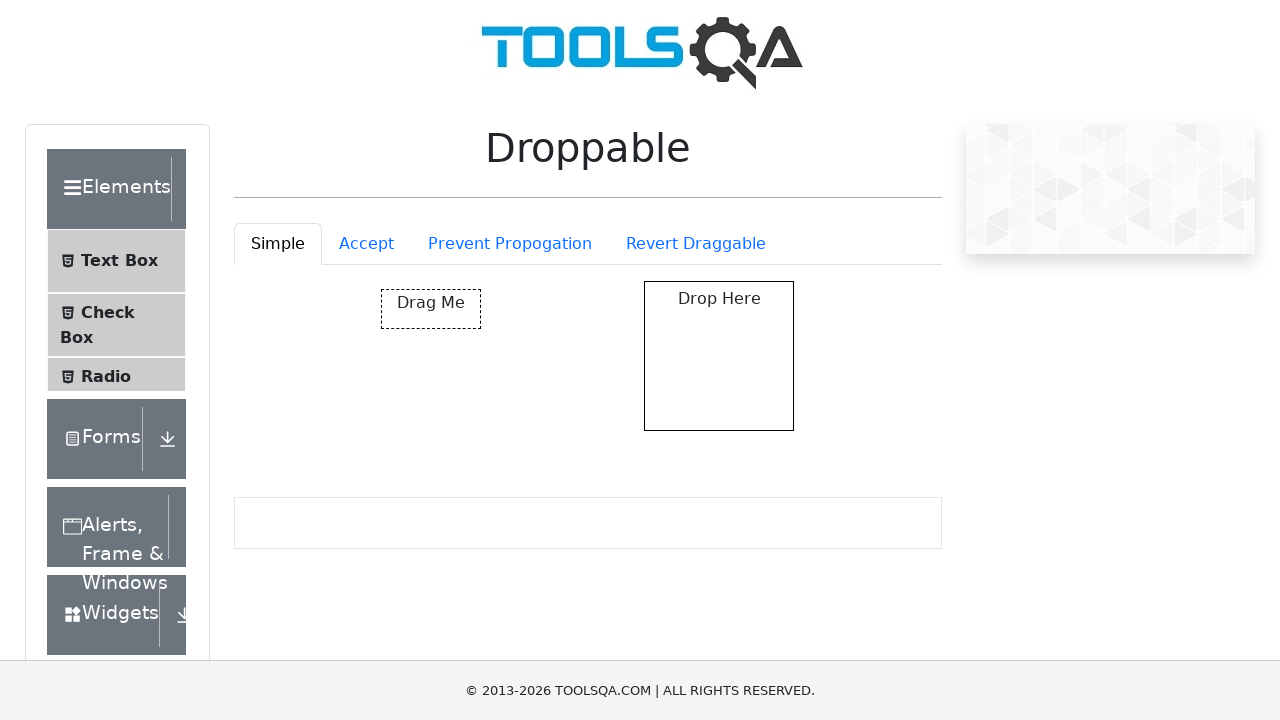

Clicked on Links menu item at (104, 581) on //span[text()='Links']
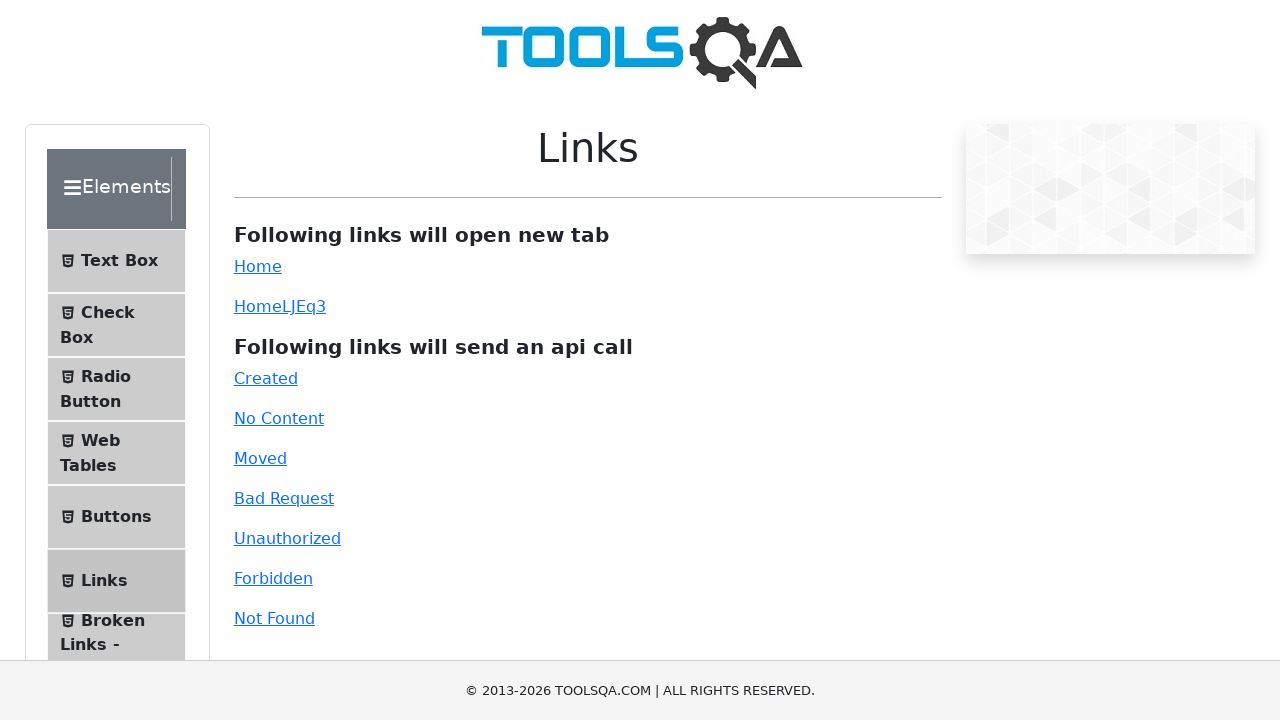

Clicked on simple link at (258, 266) on #simpleLink
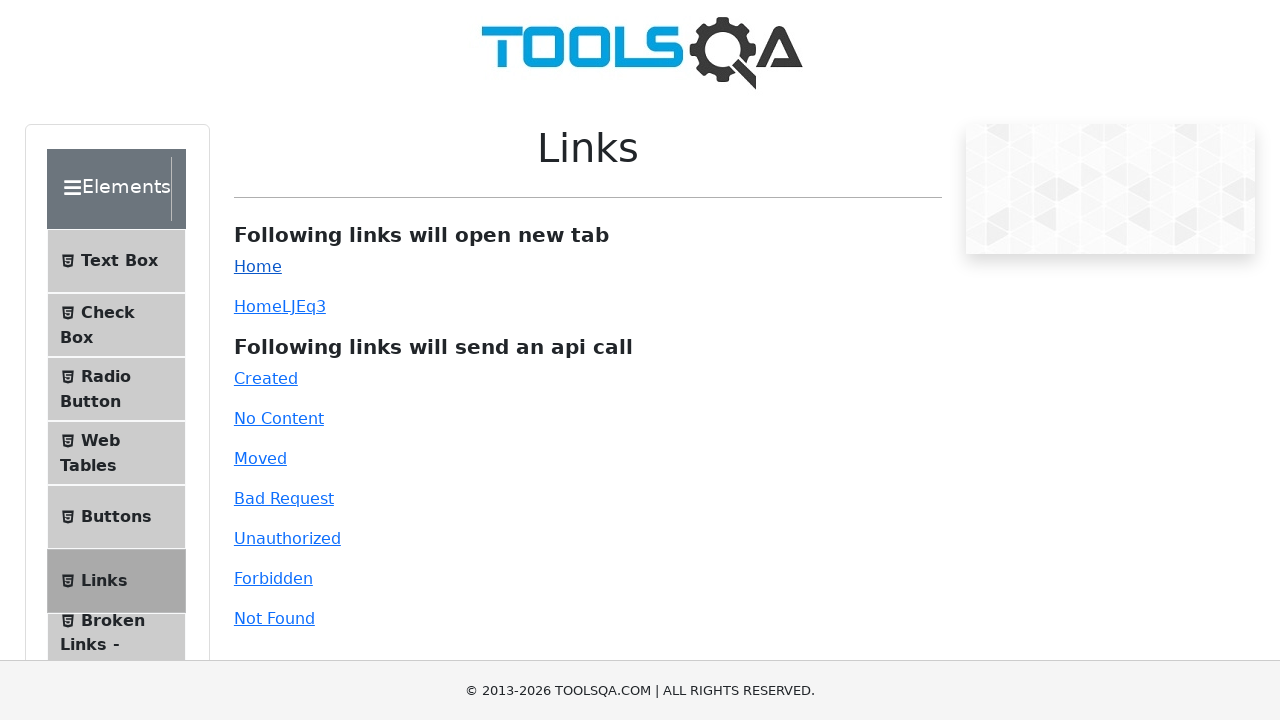

Clicked on dynamic link at (258, 306) on #dynamicLink
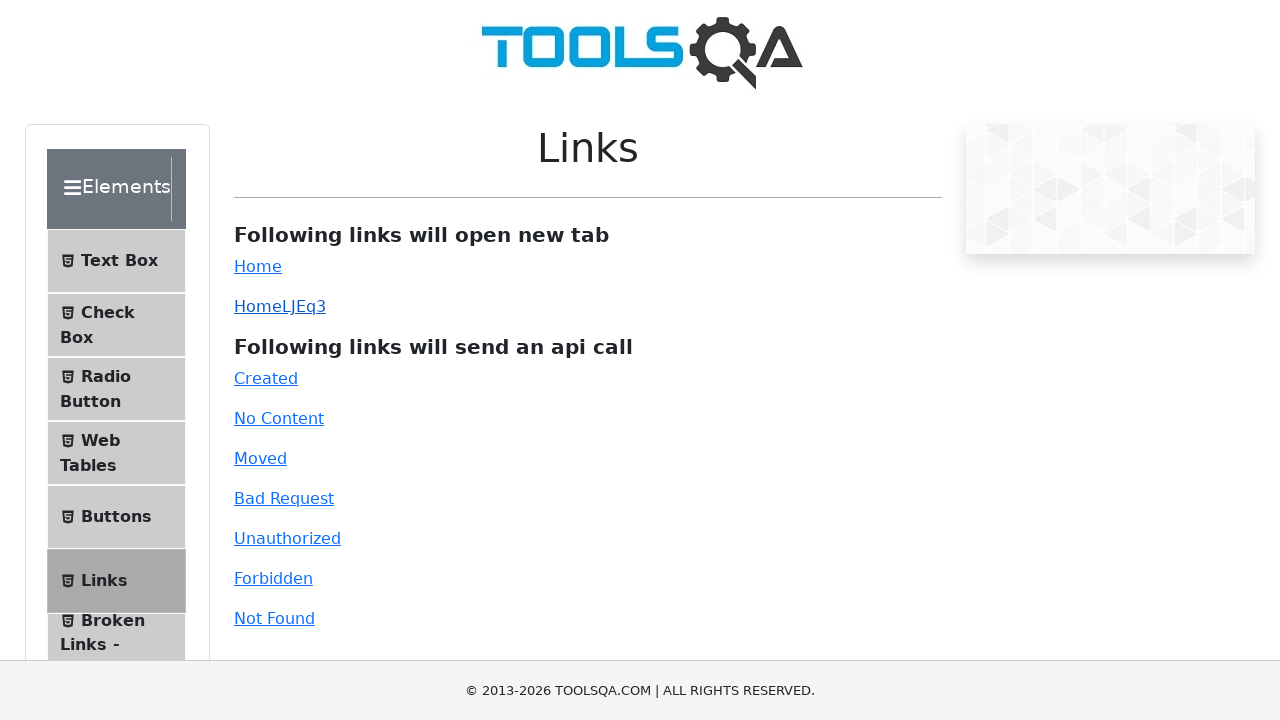

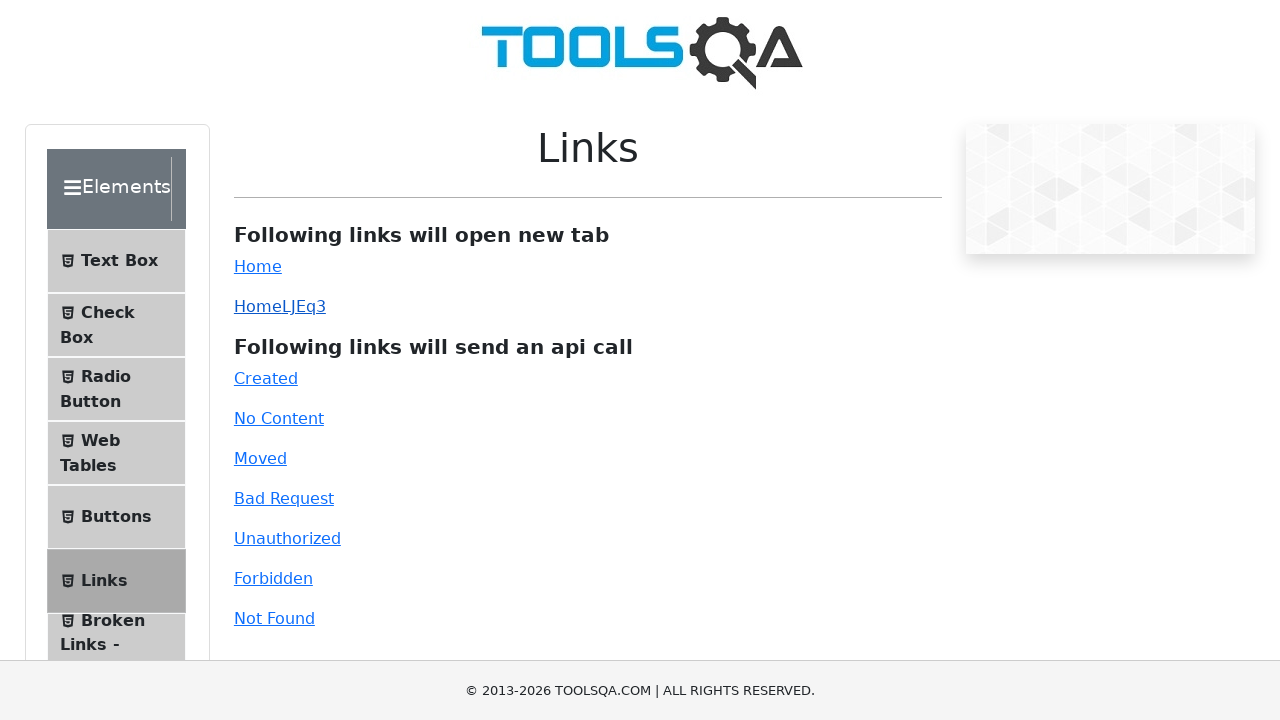